Tests that submitting an empty zip code field keeps the user on the same page with zip code field still visible.

Starting URL: https://www.sharelane.com/cgi-bin/register.py

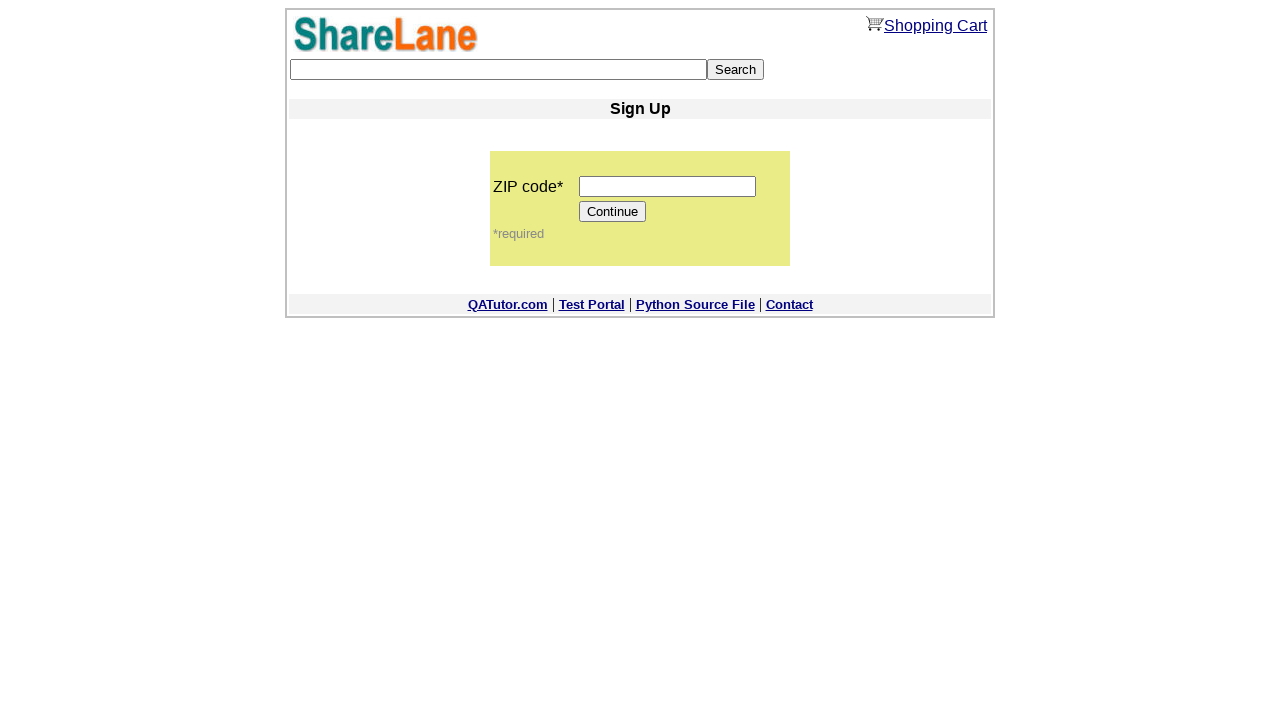

Cleared zip code field to leave it empty on input[name='zip_code']
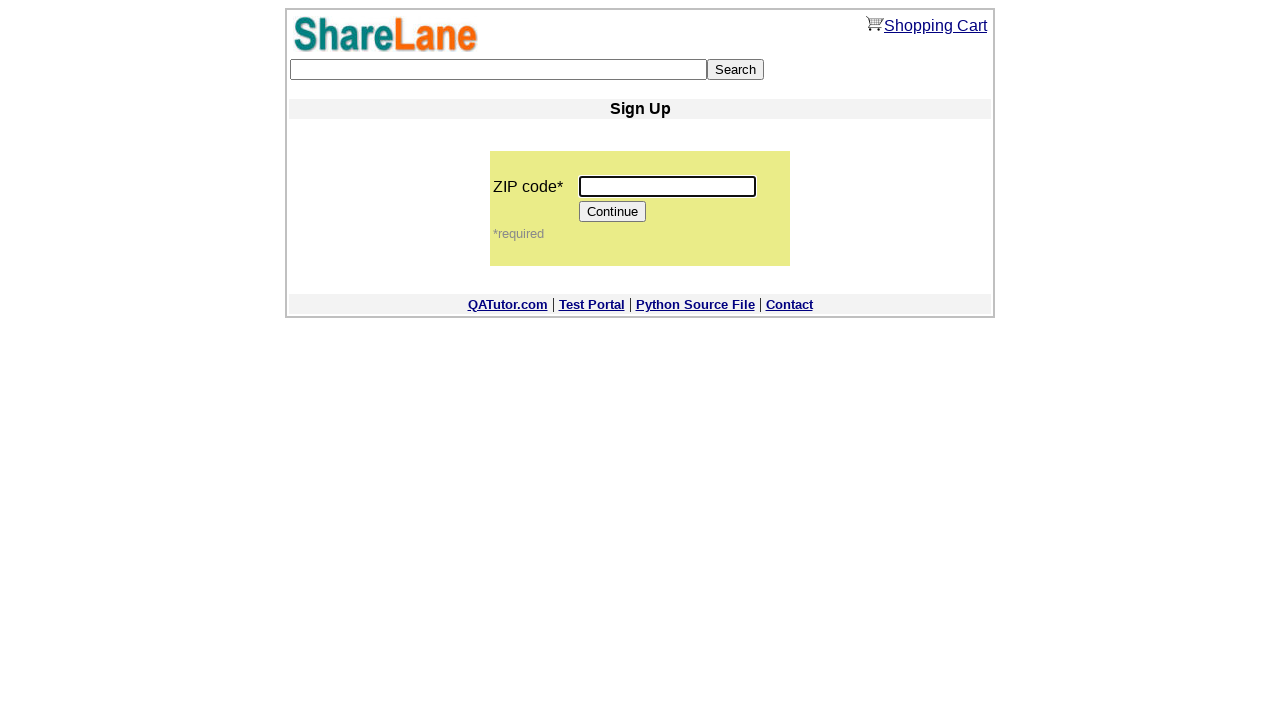

Clicked Continue button with empty zip code at (613, 212) on input[value='Continue']
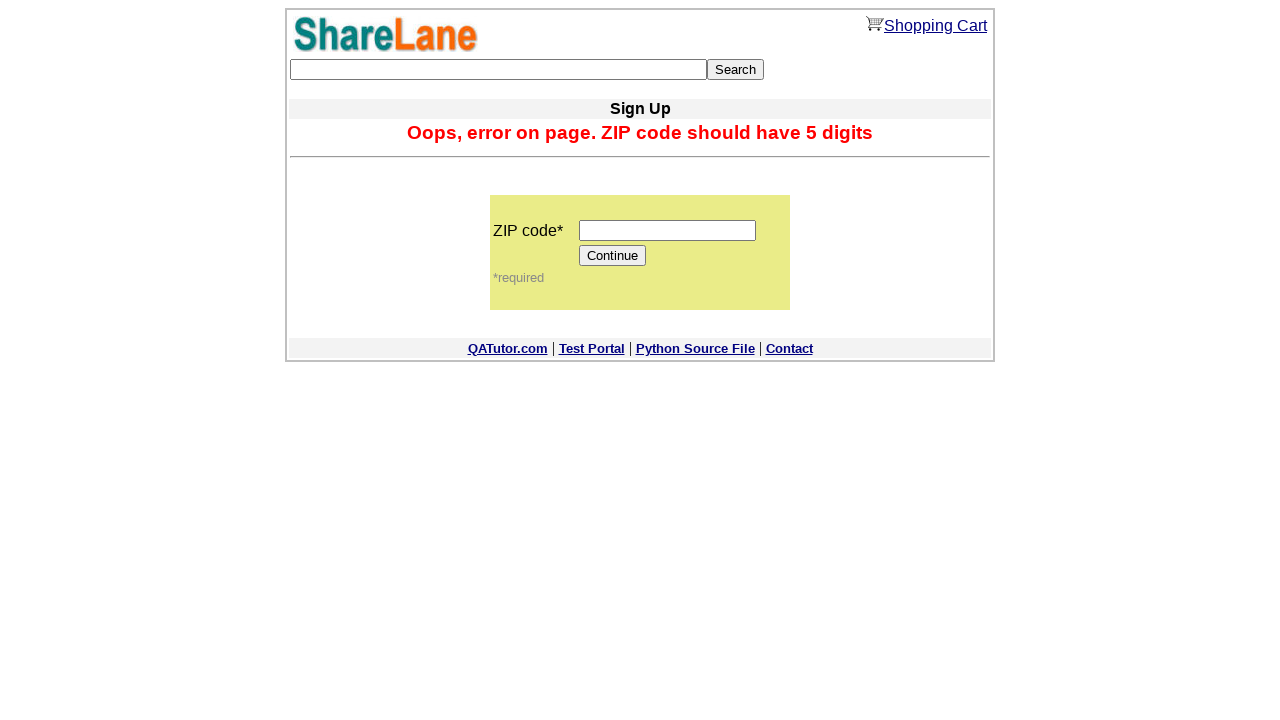

Confirmed zip code field is still visible - validation failed as expected
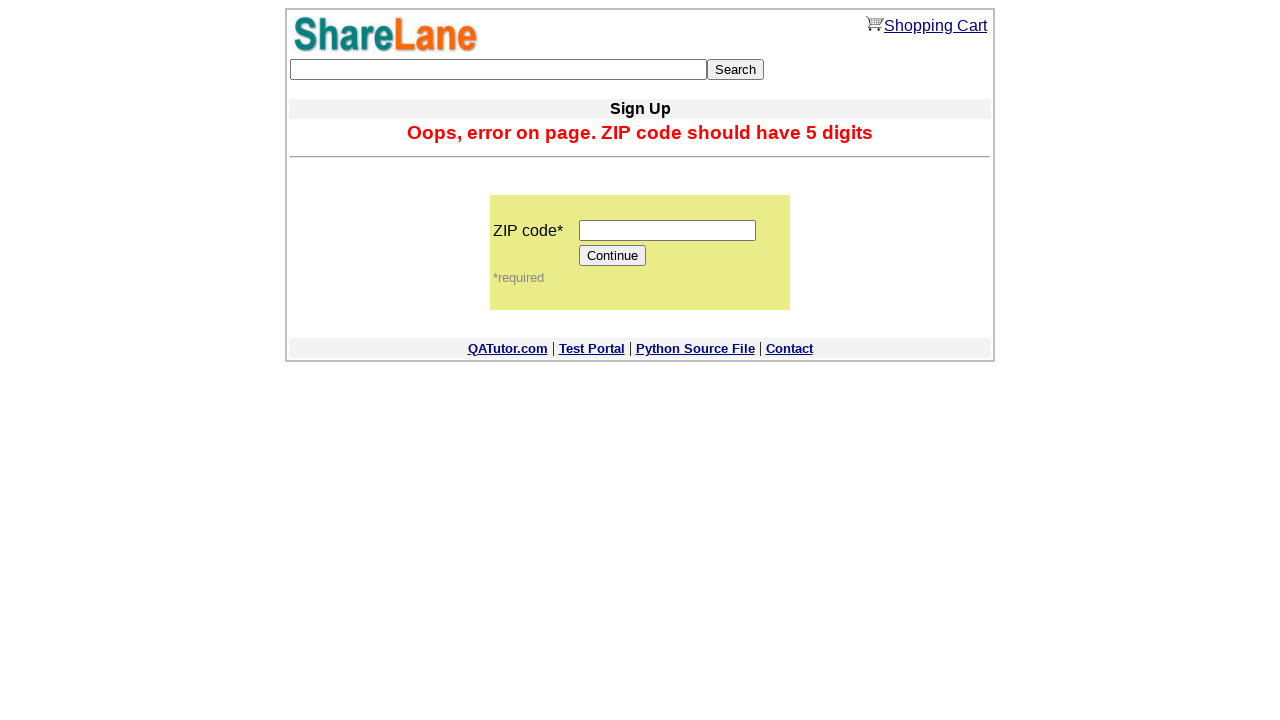

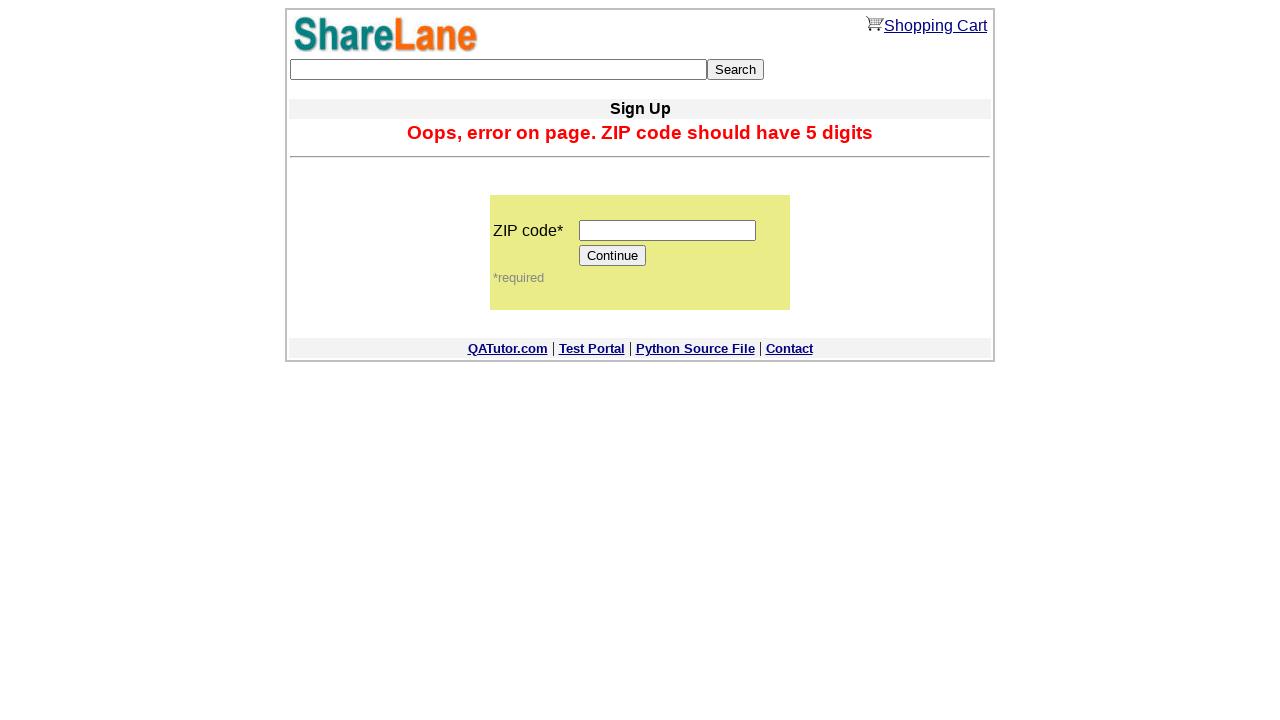